Tests radio button functionality by selecting a random radio button from a group of radio buttons on the practice page.

Starting URL: https://codenboxautomationlab.com/practice/

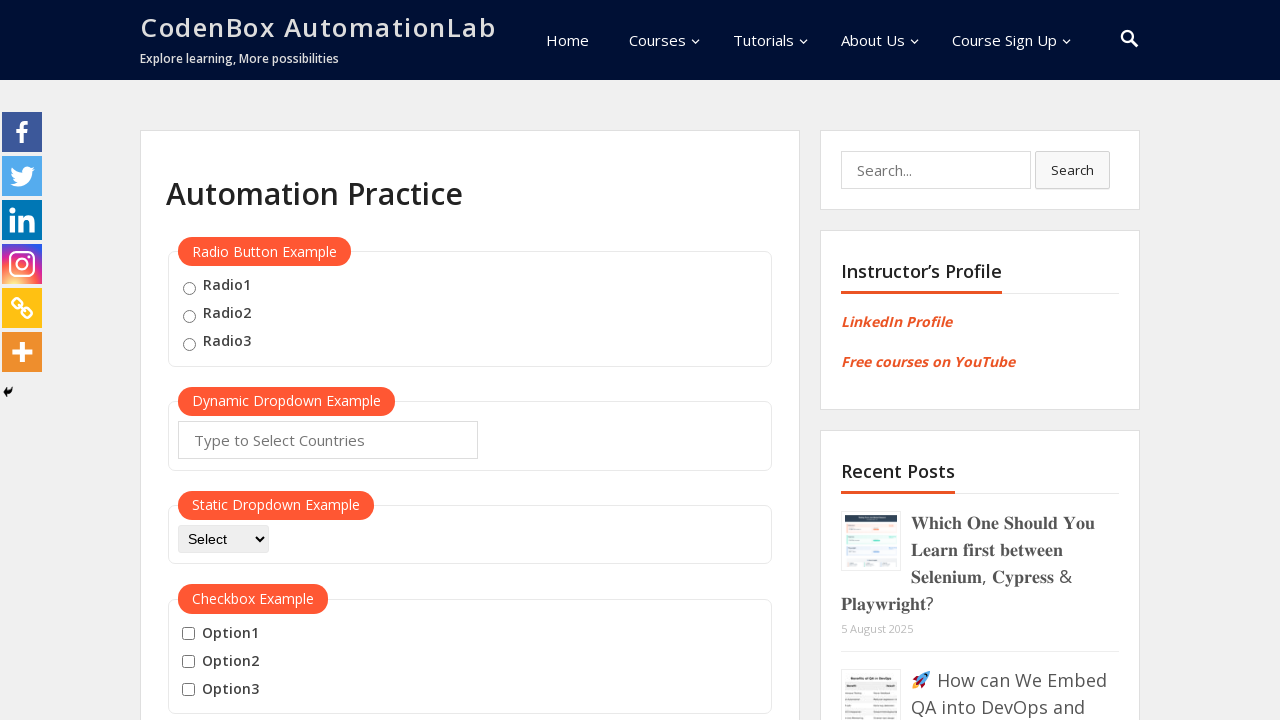

Waited for radio buttons to load on the practice page
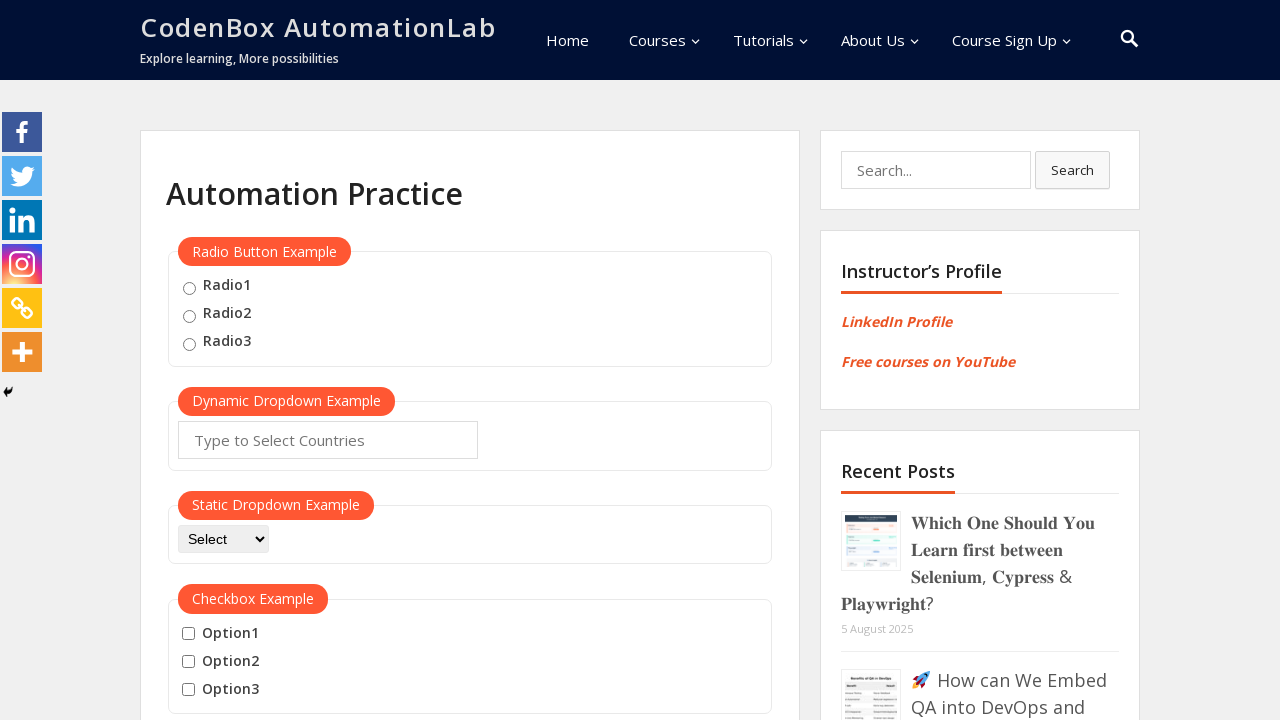

Retrieved all radio buttons from the page
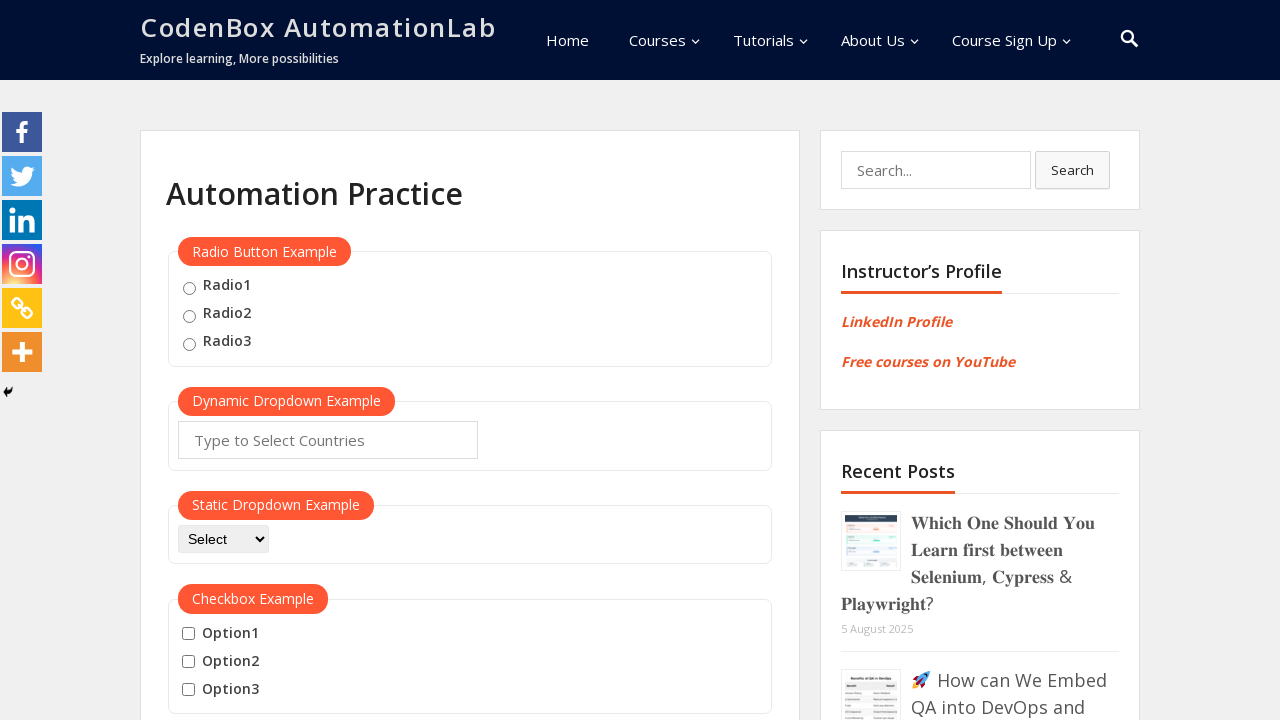

Selected random radio button at index 2
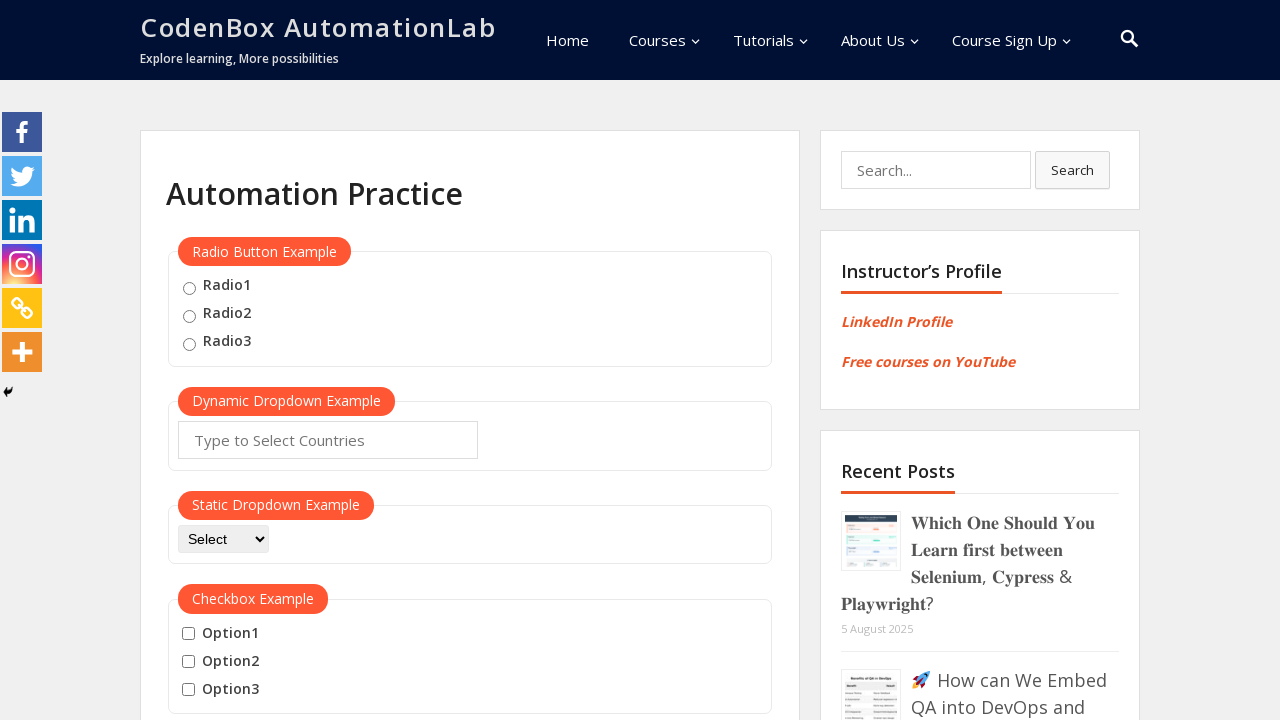

Clicked the randomly selected radio button at (189, 344) on .radioButton >> nth=2
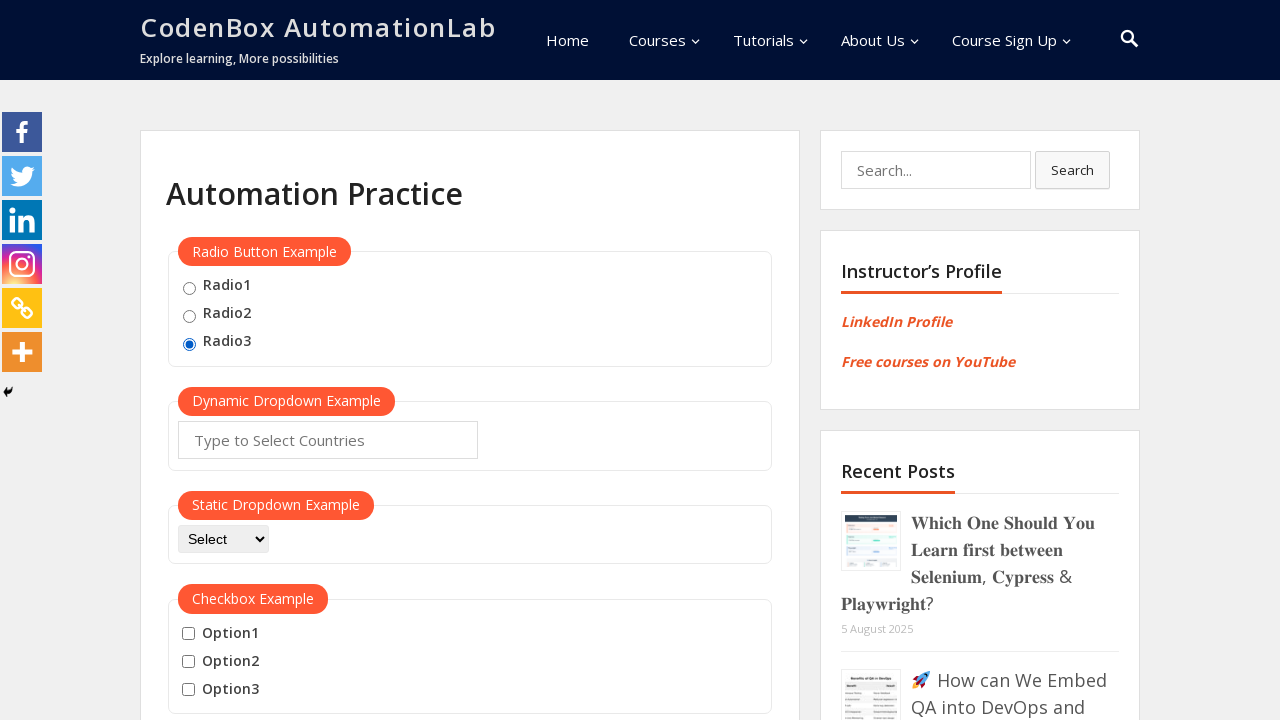

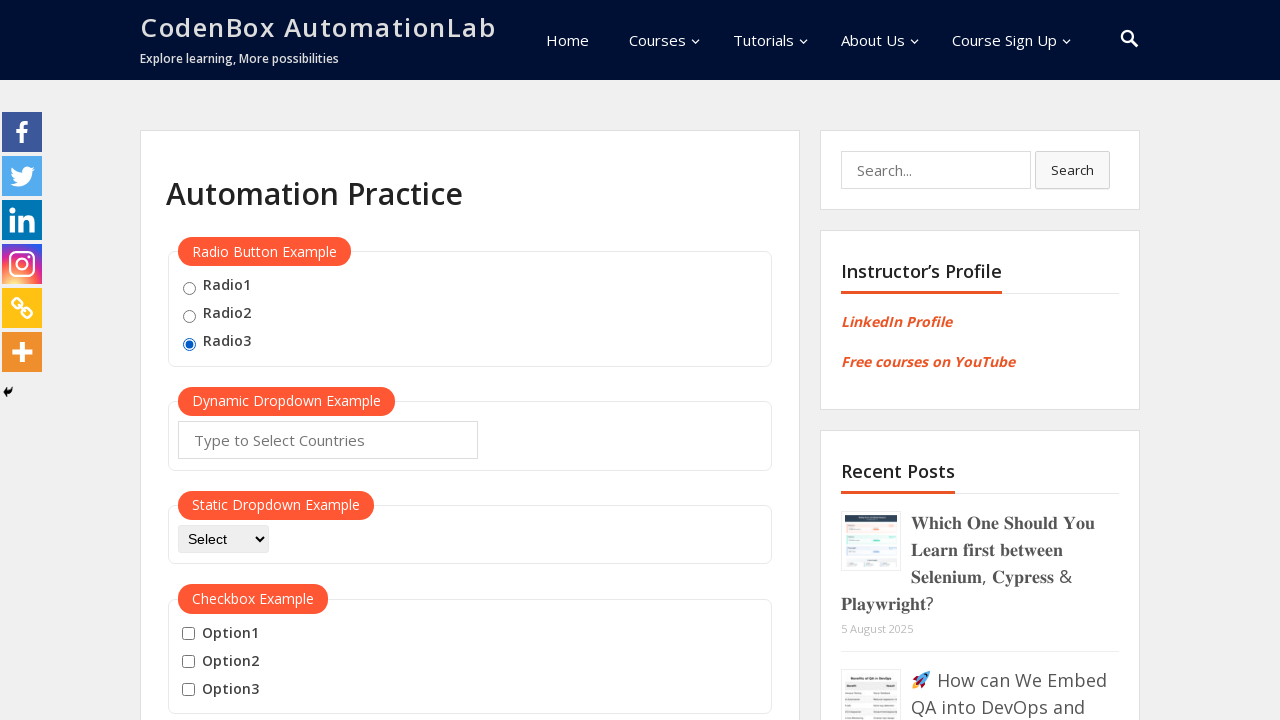